Tests the locations page by clicking on Locations link and verifying location names are displayed

Starting URL: https://buckslib.org/

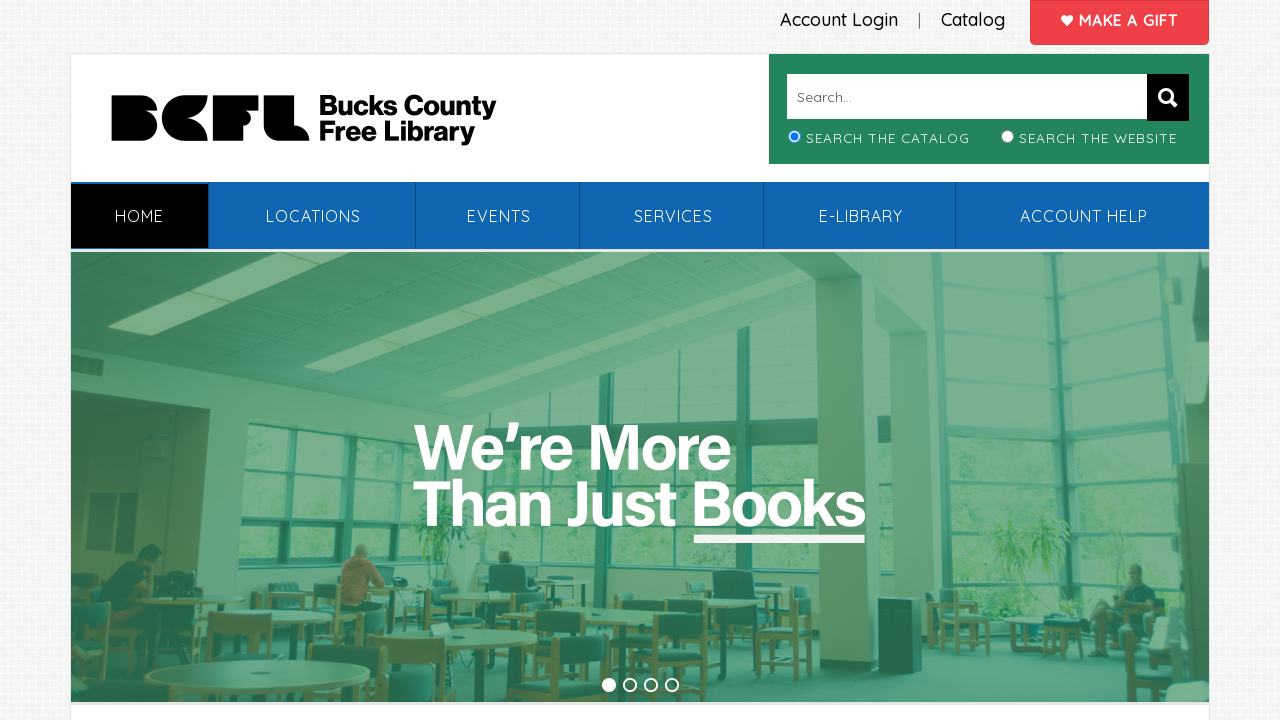

Clicked on Locations link at (313, 216) on xpath=//*[contains(text(),' Locations')]
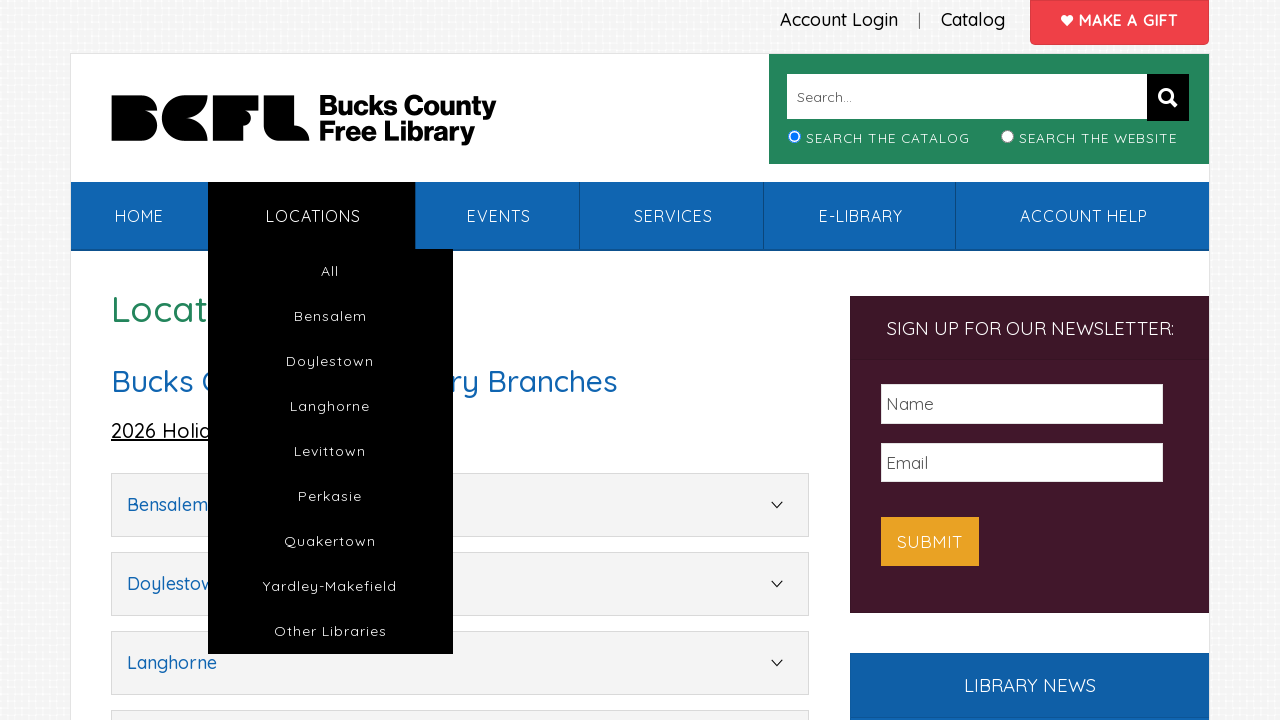

Locations accordion loaded and location names are displayed
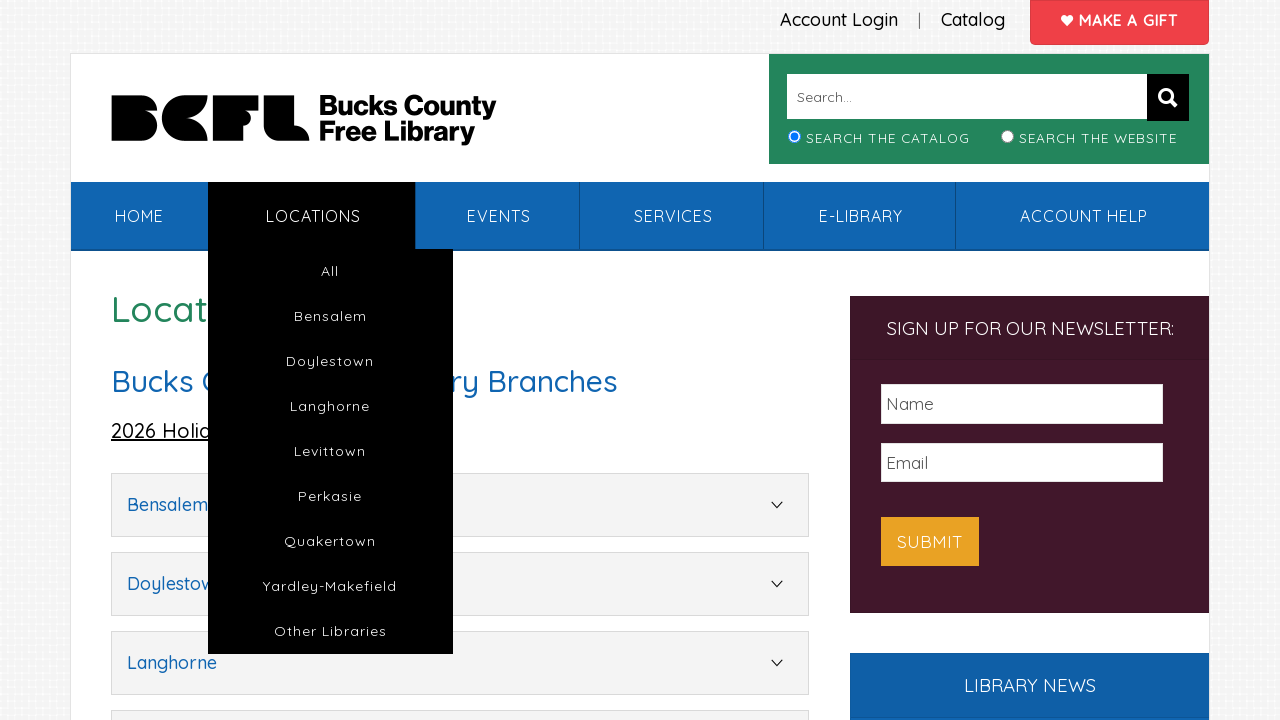

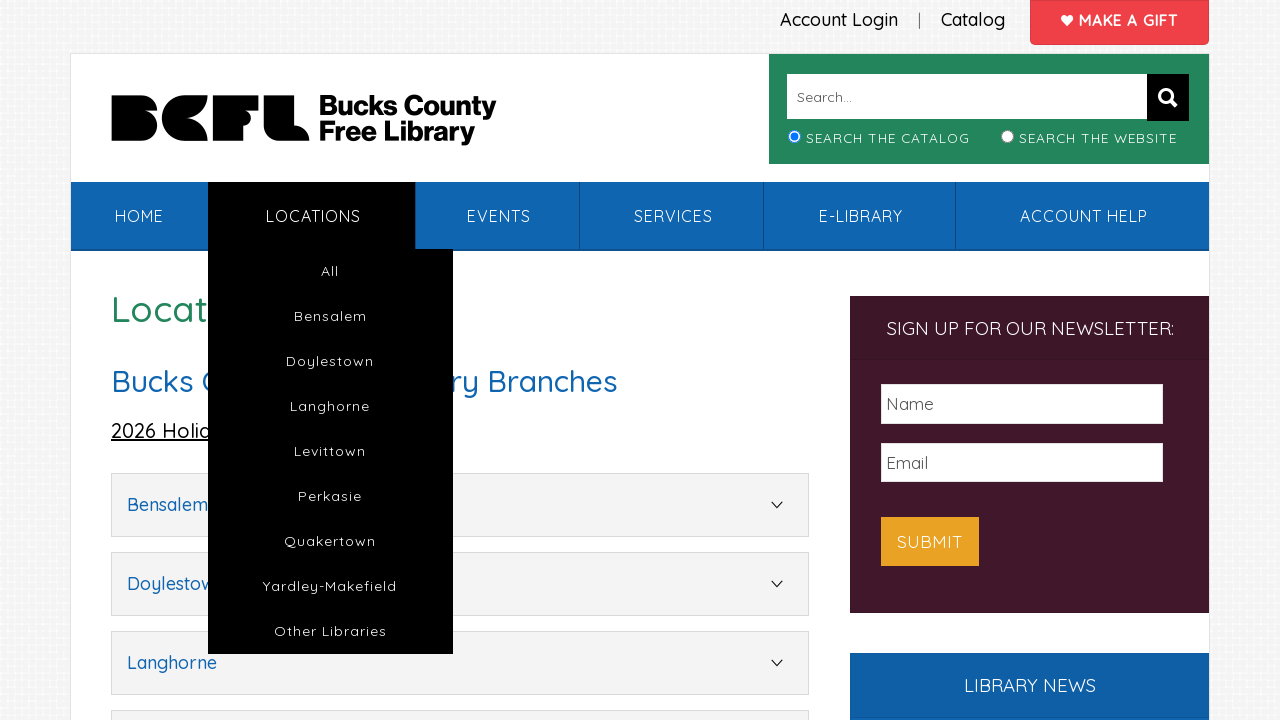